Tests date picker functionality by selecting a specific date (August 6, 2024) through year, month, and day selection

Starting URL: https://rahulshettyacademy.com/seleniumPractise/#/offers

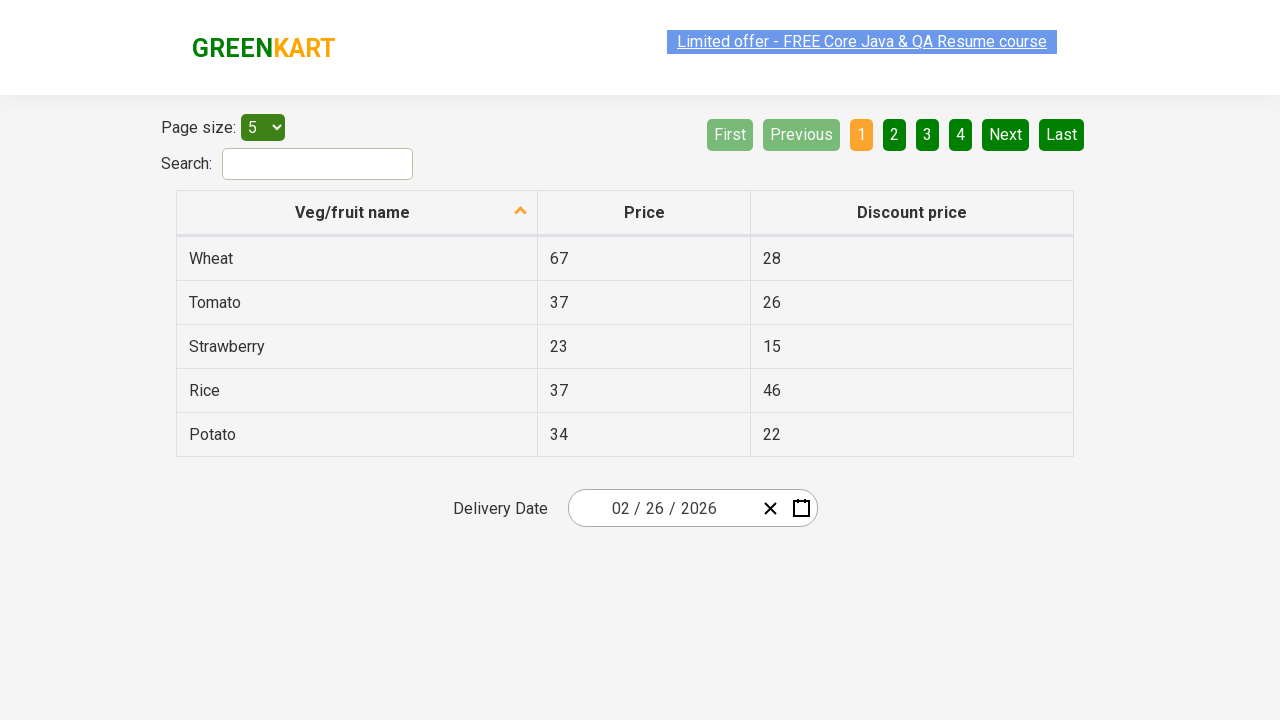

Clicked on date picker input group to open calendar at (662, 508) on div.react-date-picker__inputGroup
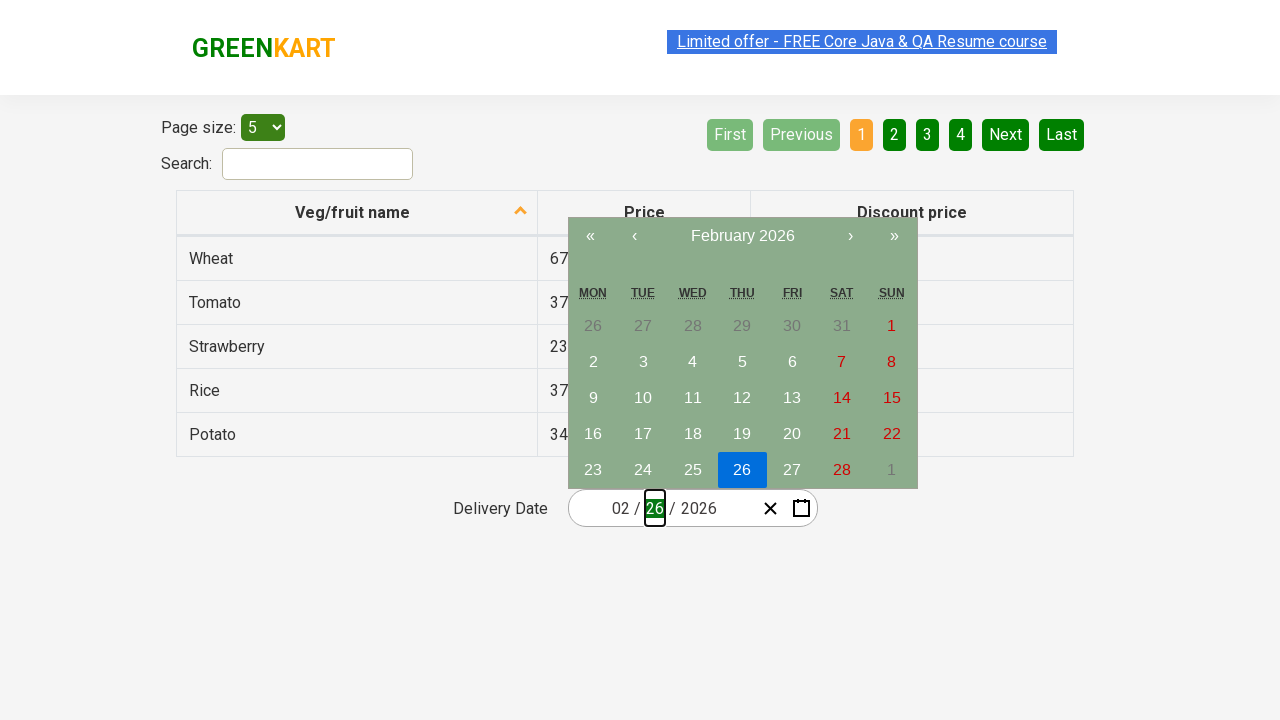

Clicked navigation label to navigate to higher view (first click) at (742, 236) on .react-calendar__navigation__label__labelText
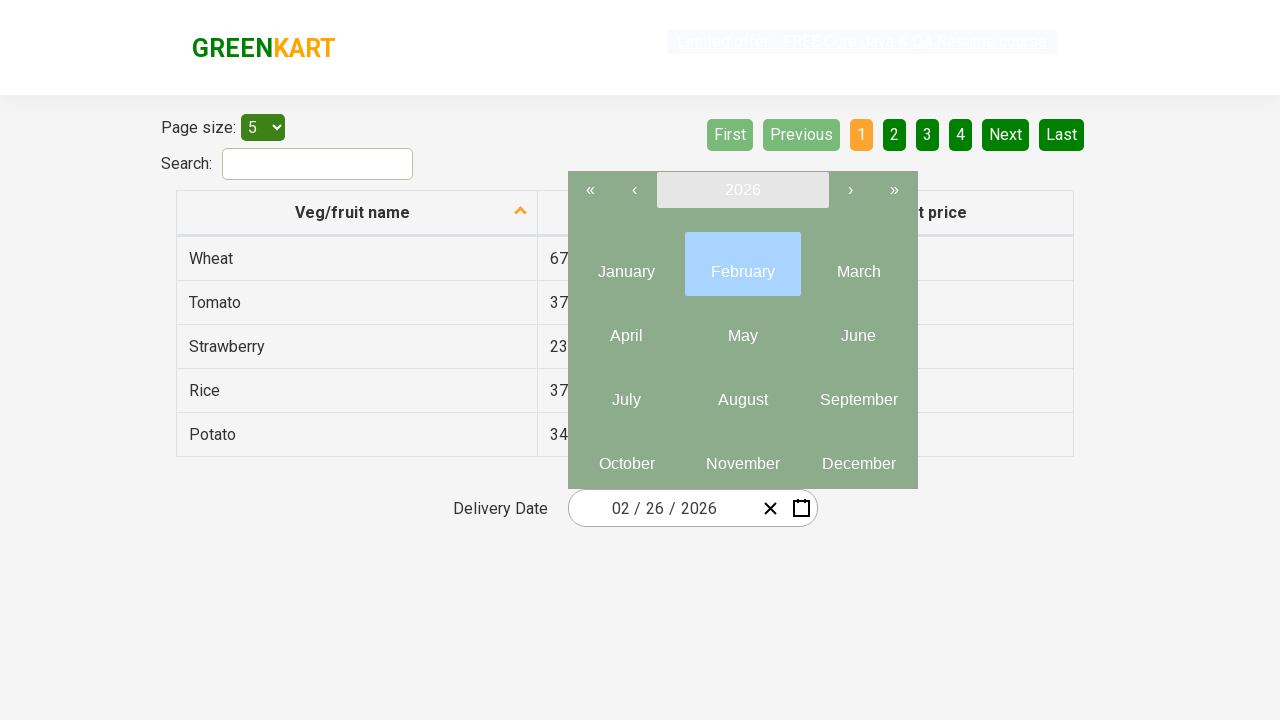

Clicked navigation label to navigate to year view (second click) at (742, 190) on .react-calendar__navigation__label__labelText
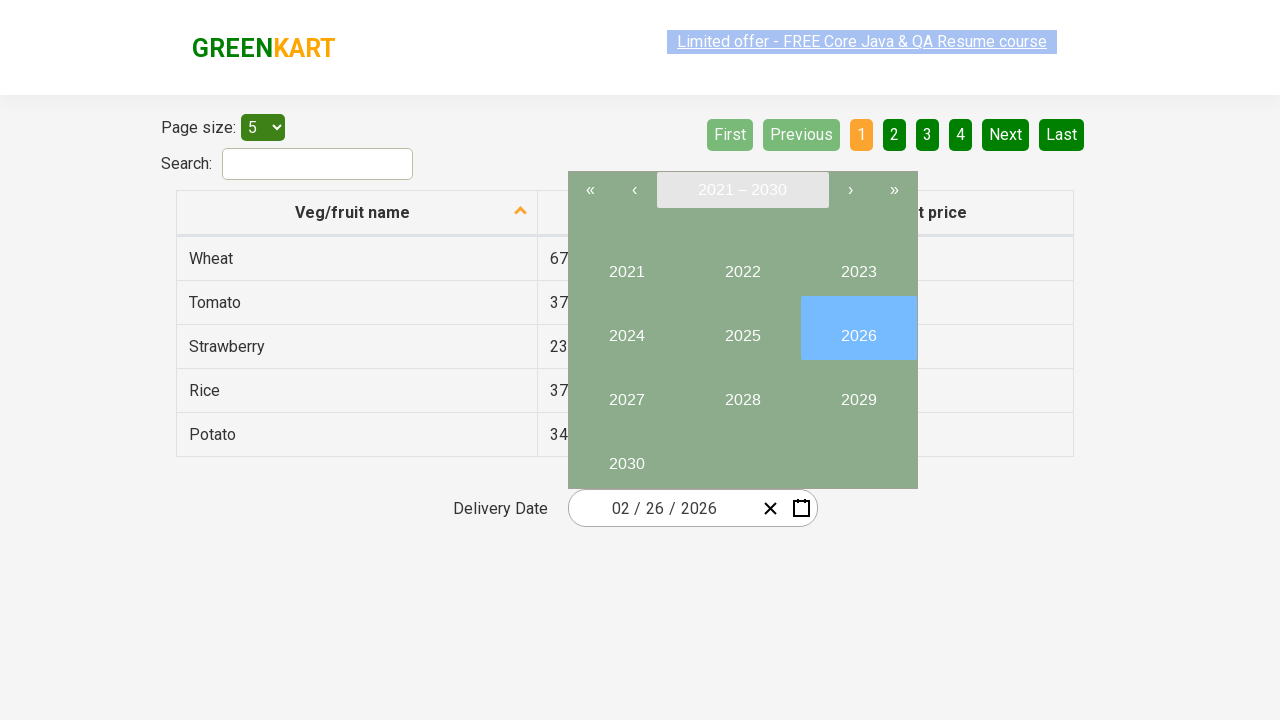

Selected year 2024 from year picker at (626, 328) on button:text('2024')
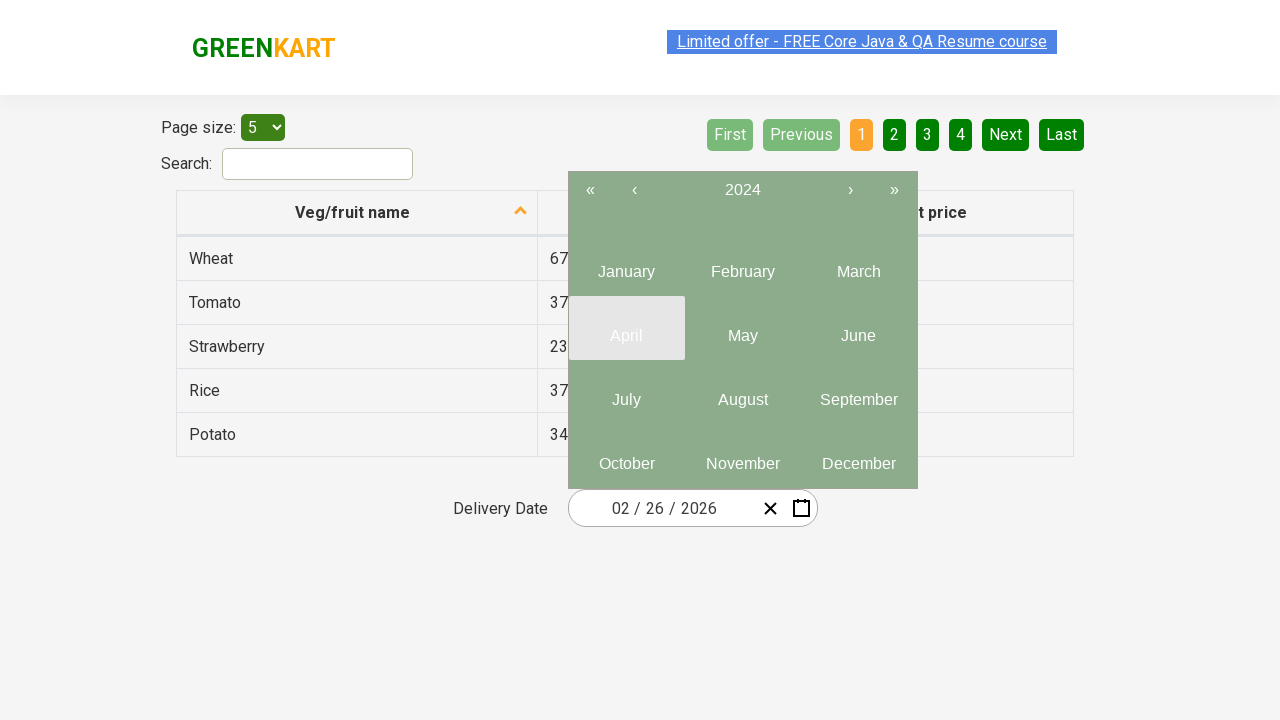

Selected month 8 (August) from month picker at (742, 392) on .react-calendar__year-view__months__month >> nth=7
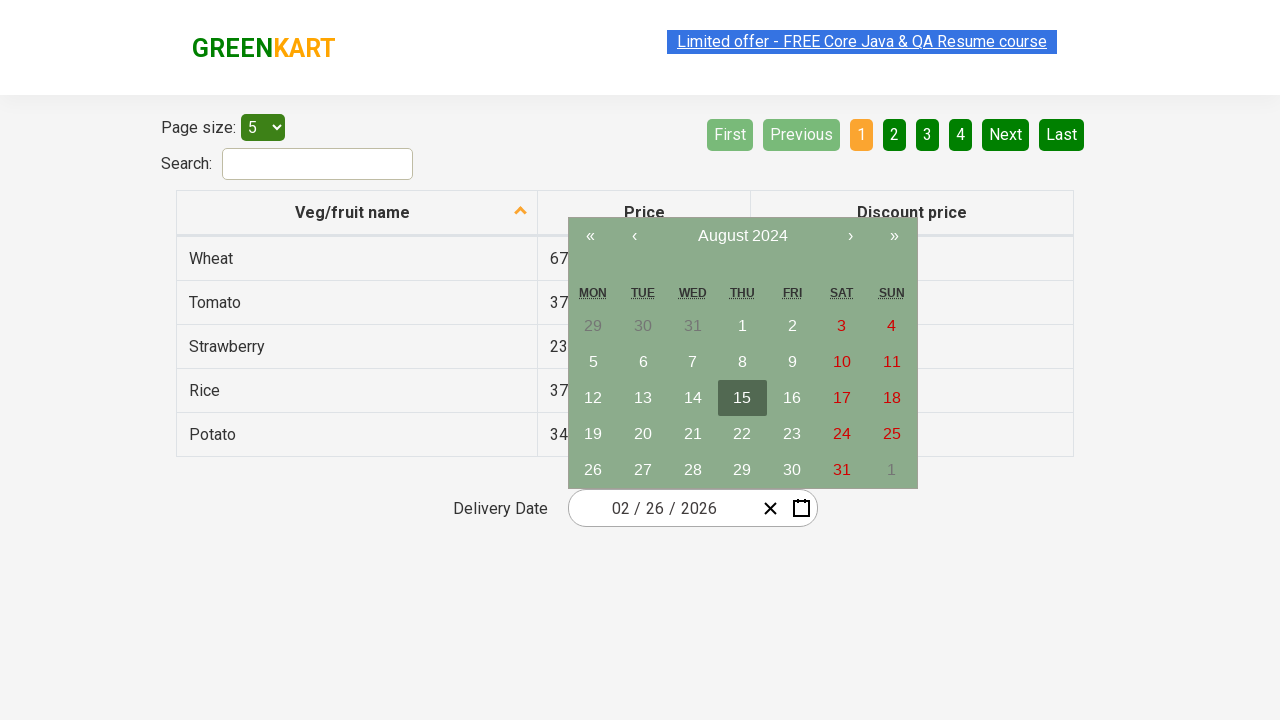

Selected day 6 from day picker at (643, 362) on abbr:text('6')
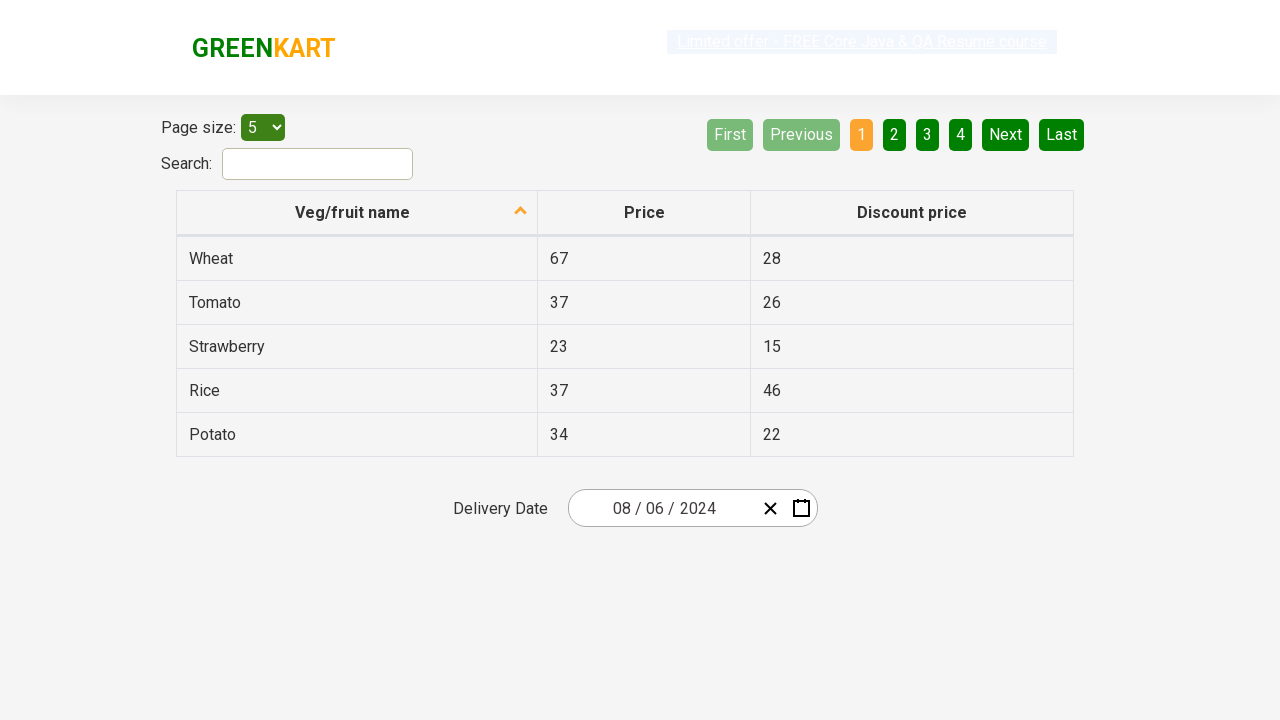

Retrieved all date input fields for verification
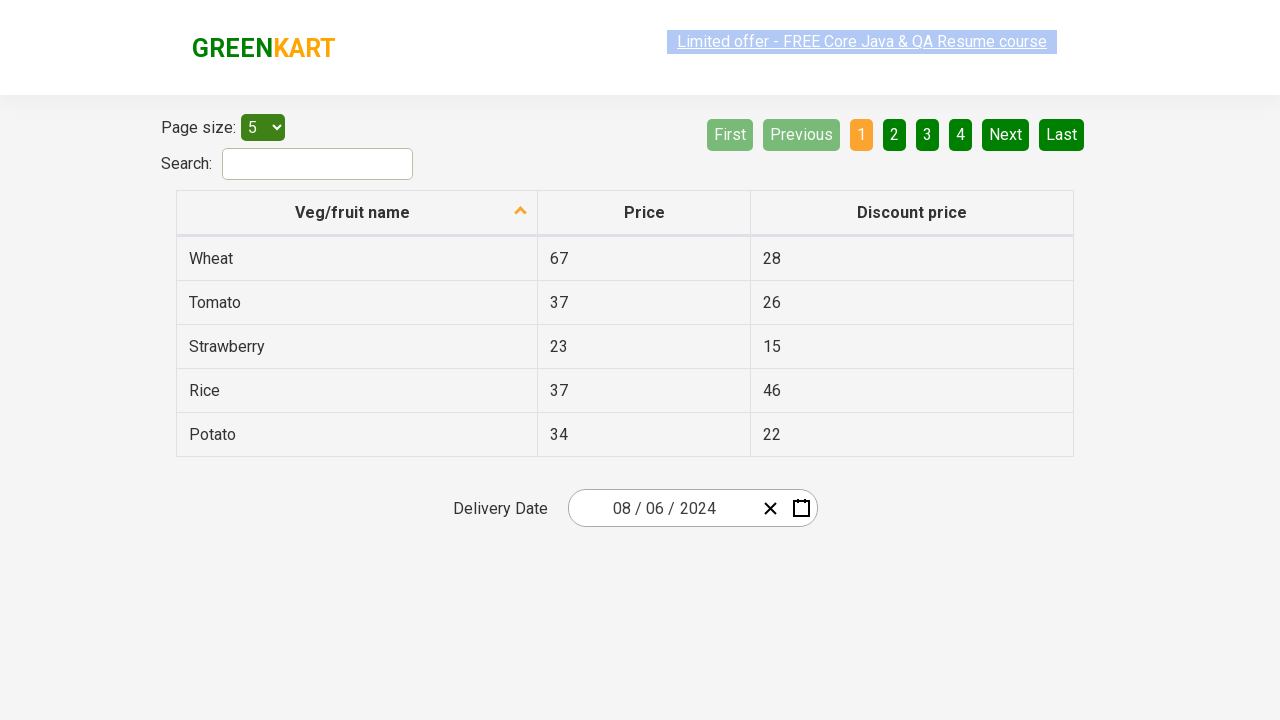

Verified date input field 0 contains expected value 8
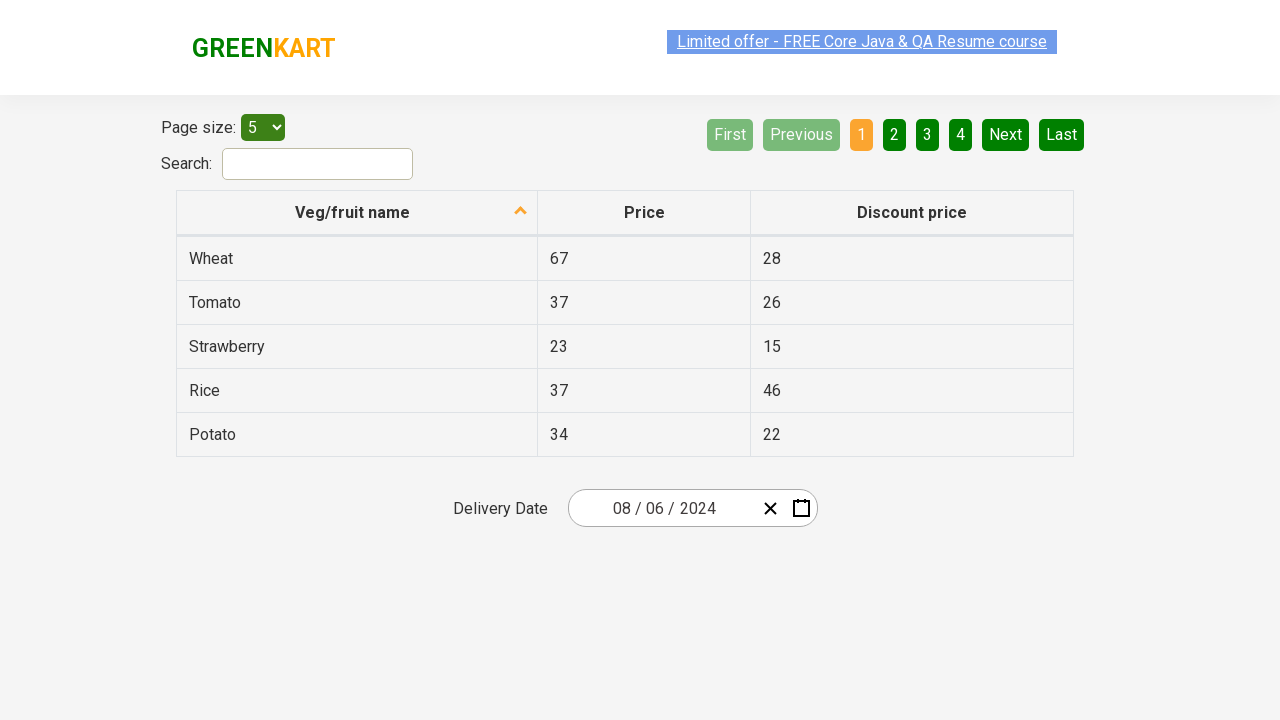

Verified date input field 1 contains expected value 6
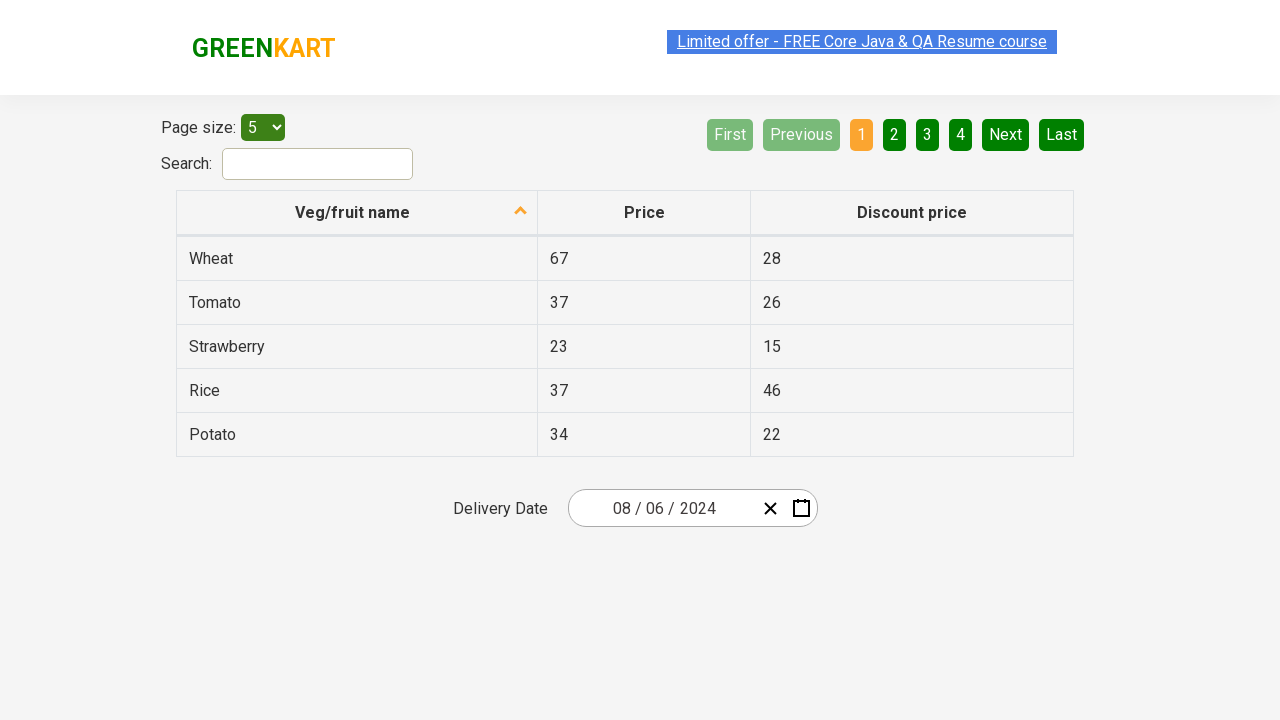

Verified date input field 2 contains expected value 2024
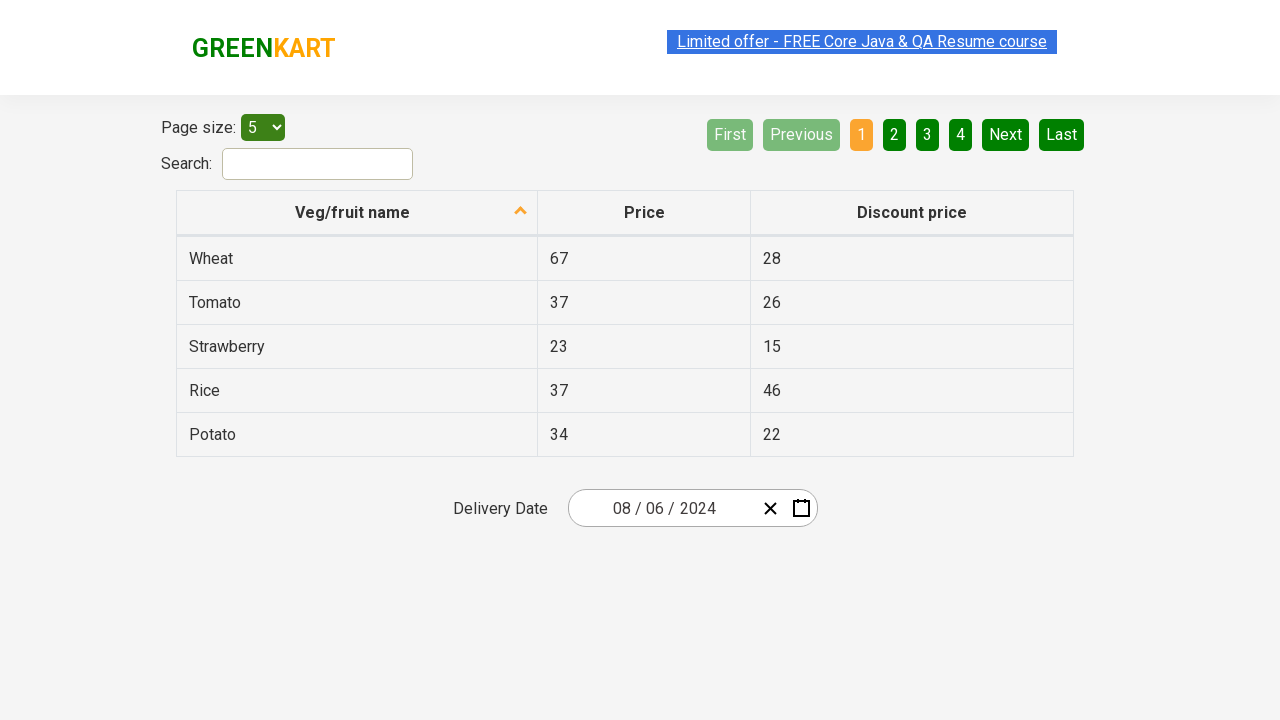

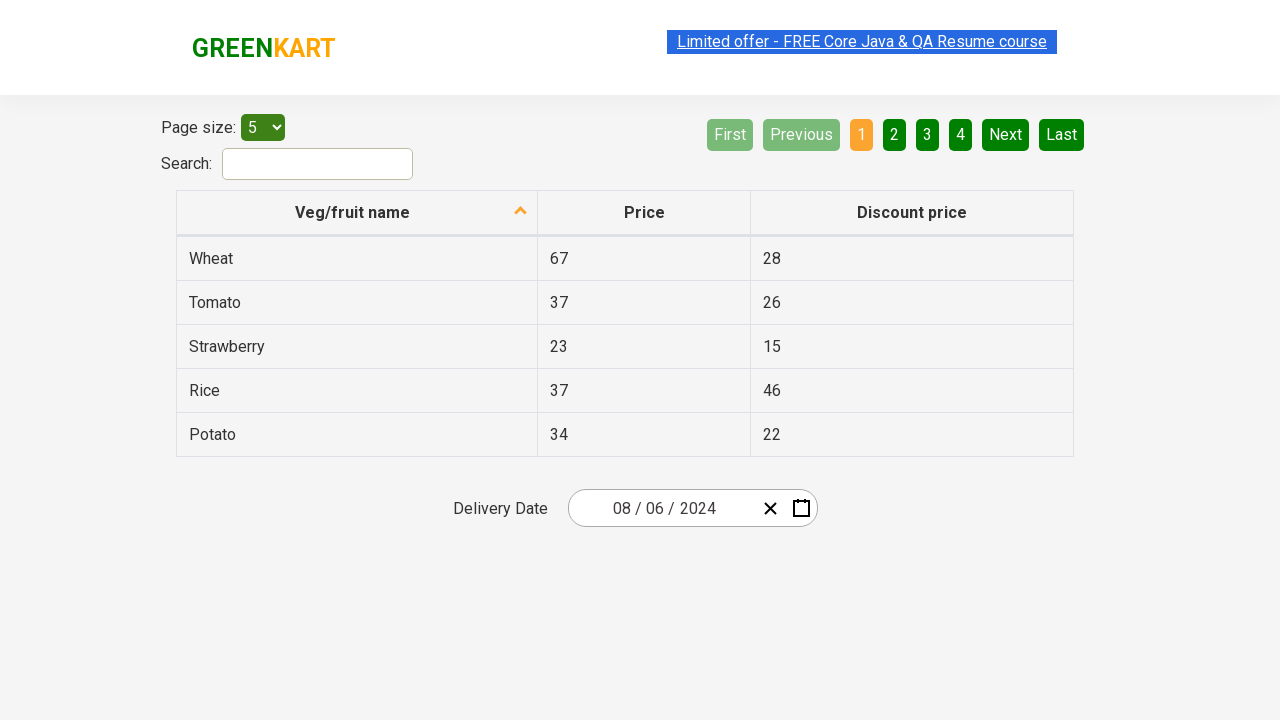